Clicks button to trigger simple alert and accepts it

Starting URL: https://demoqa.com/alerts

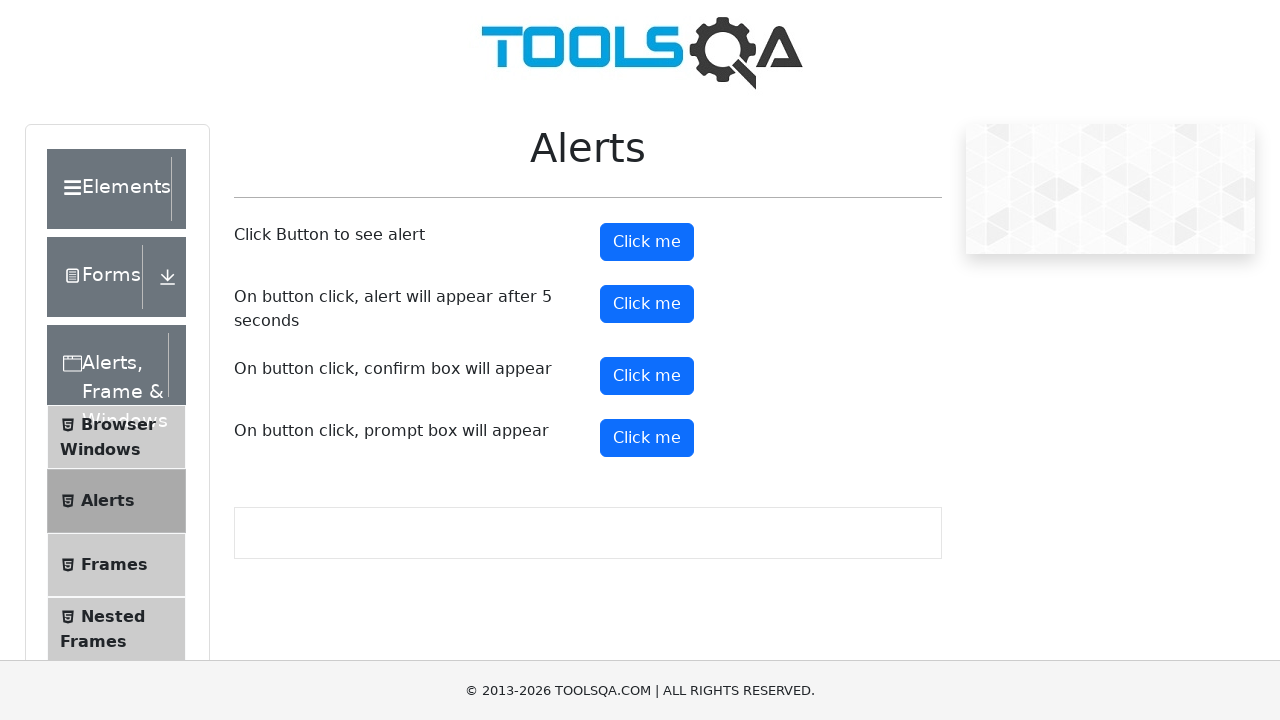

Set up dialog handler to accept alerts
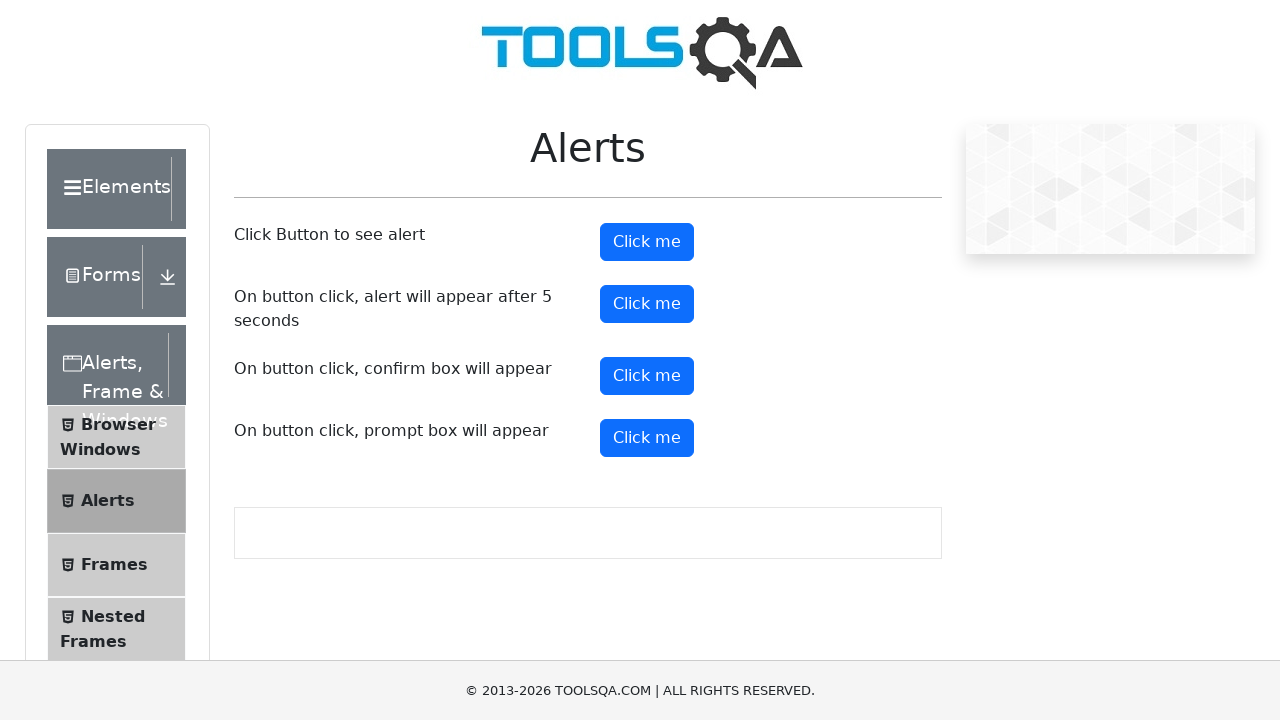

Clicked alert button to trigger simple alert at (647, 242) on #alertButton
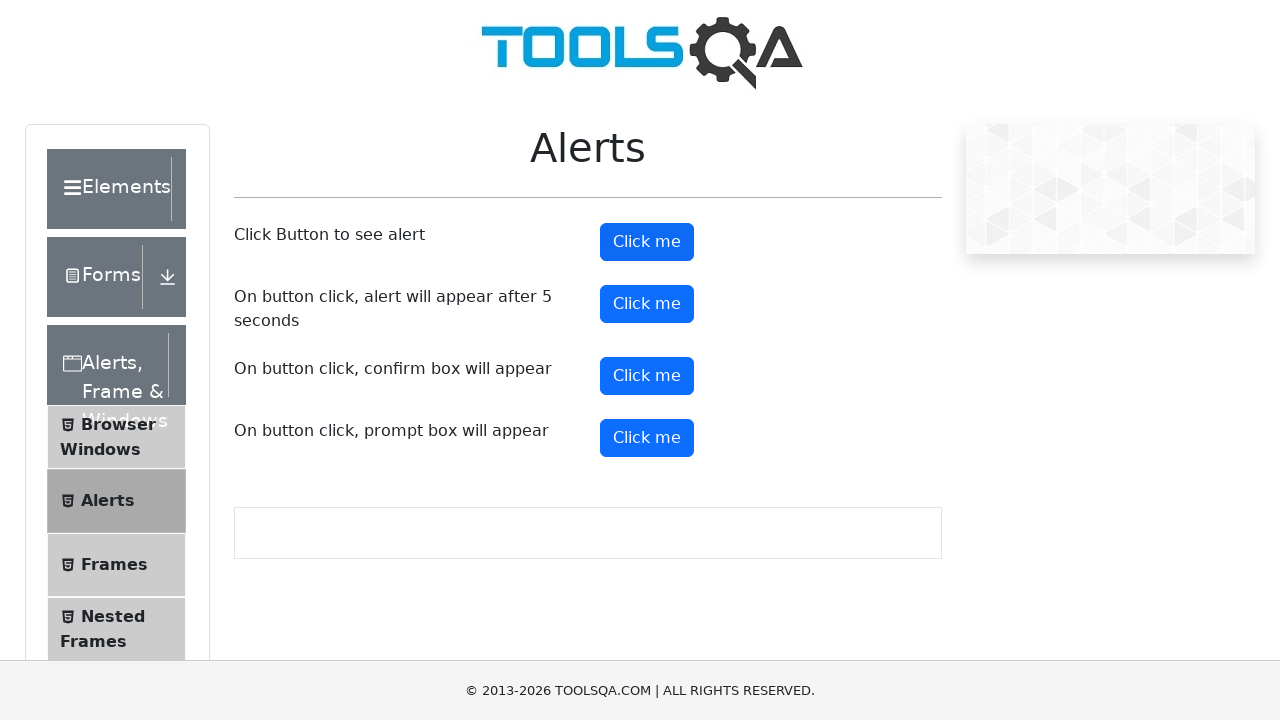

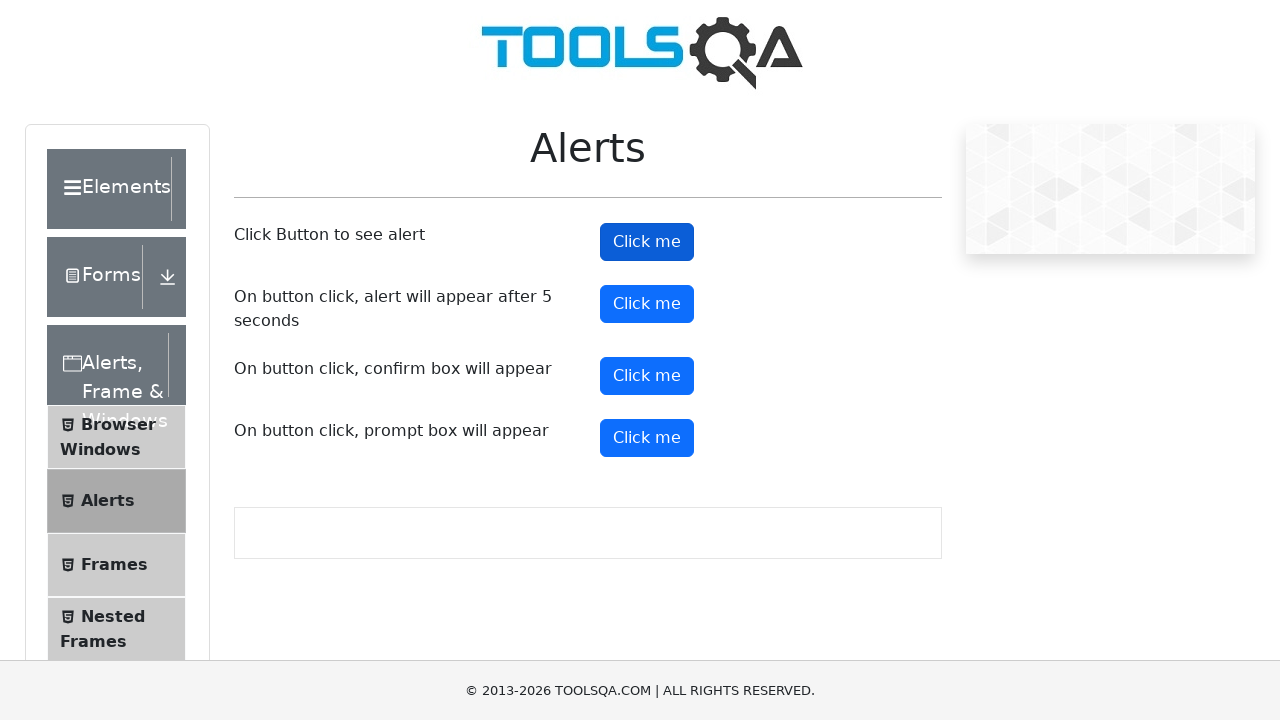